Tests browser window handling by opening new windows and switching between them

Starting URL: https://demoqa.com/browser-windows

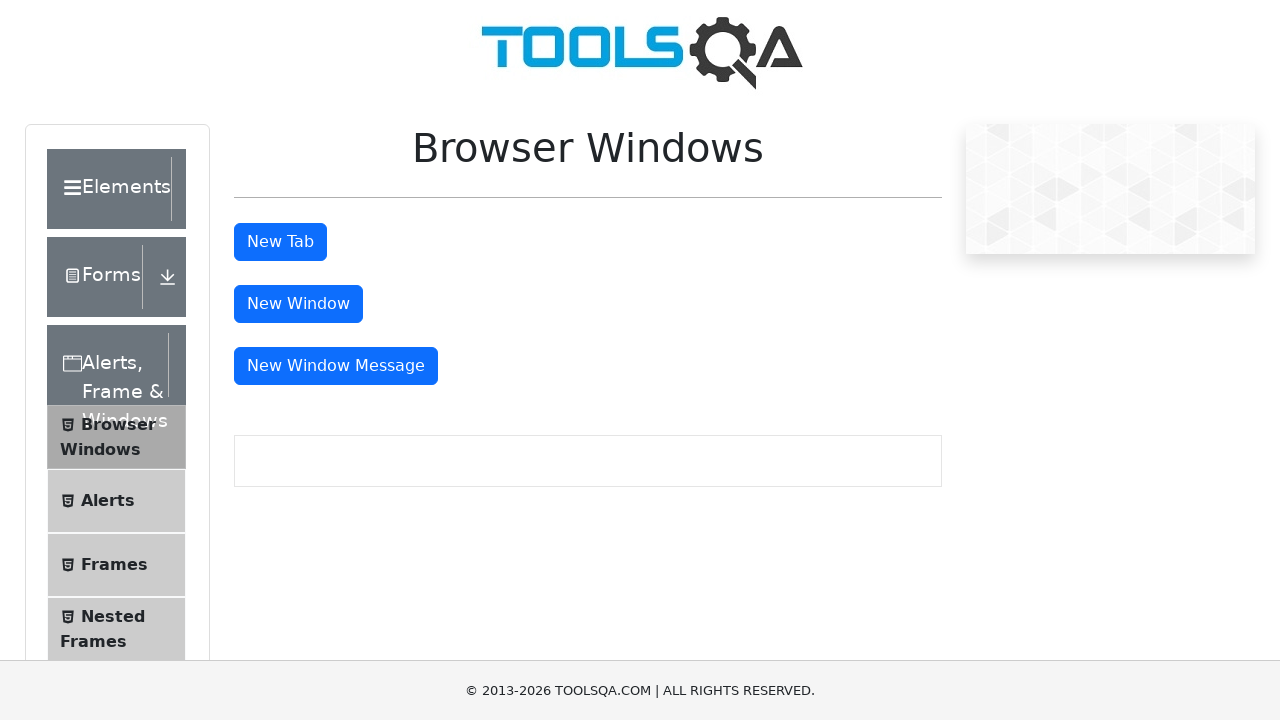

Clicked button to open new window at (298, 304) on #windowButton
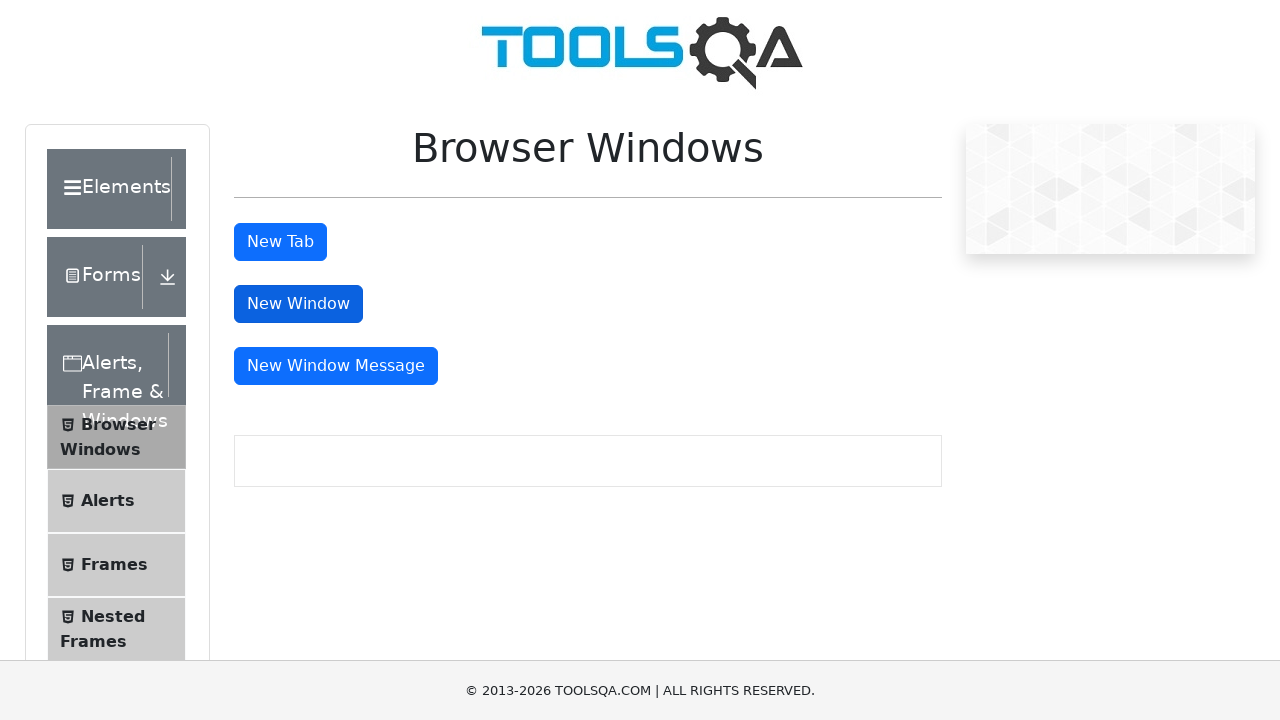

Clicked button to open message window at (336, 366) on #messageWindowButton
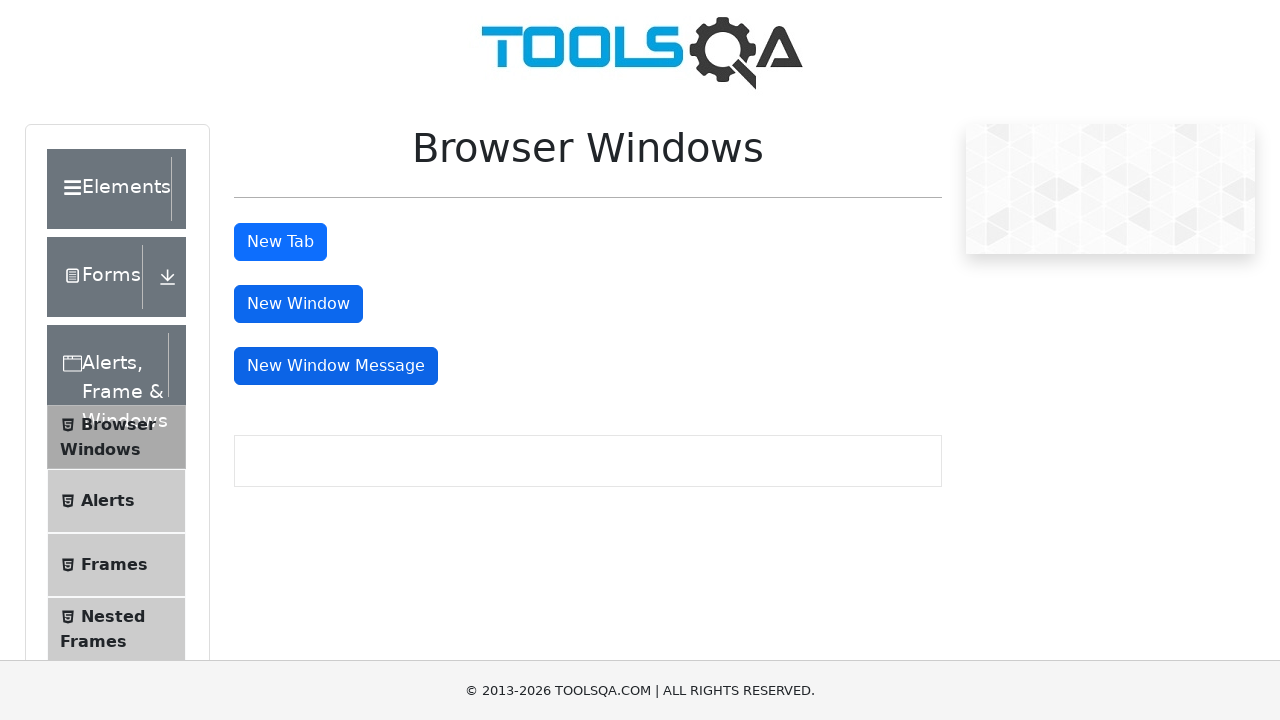

Retrieved all window contexts
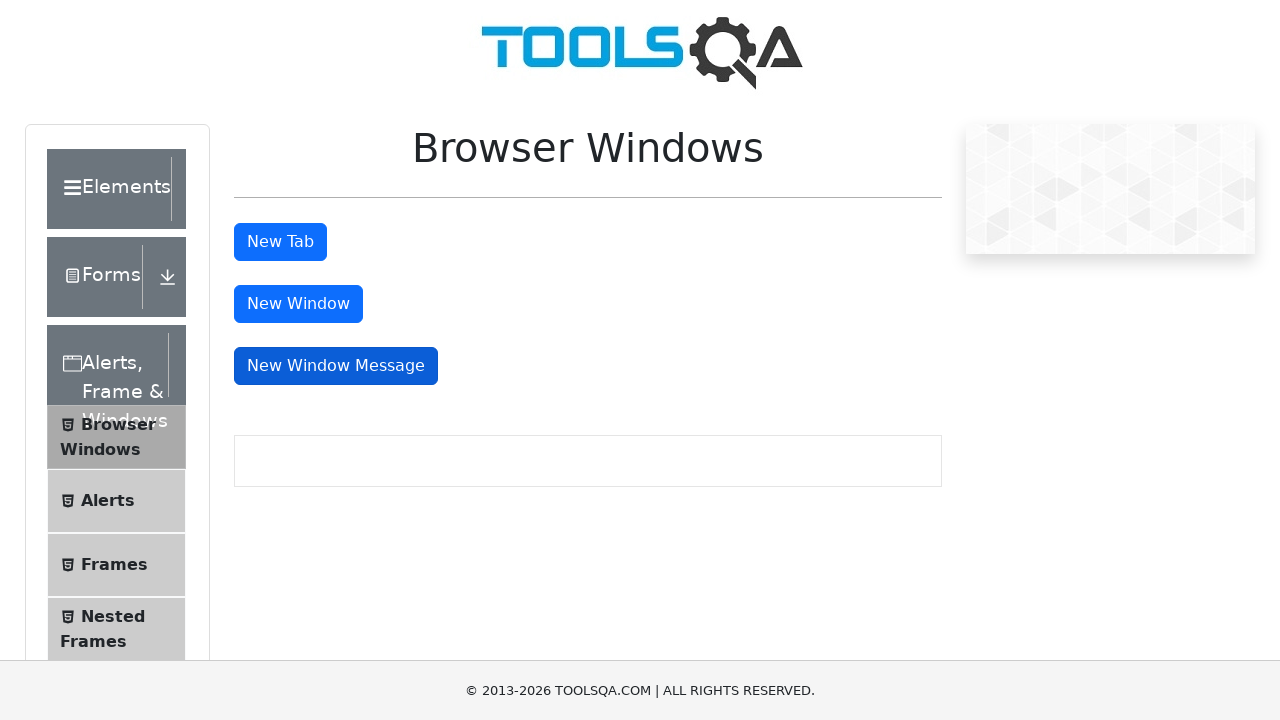

Switched to the most recently opened window
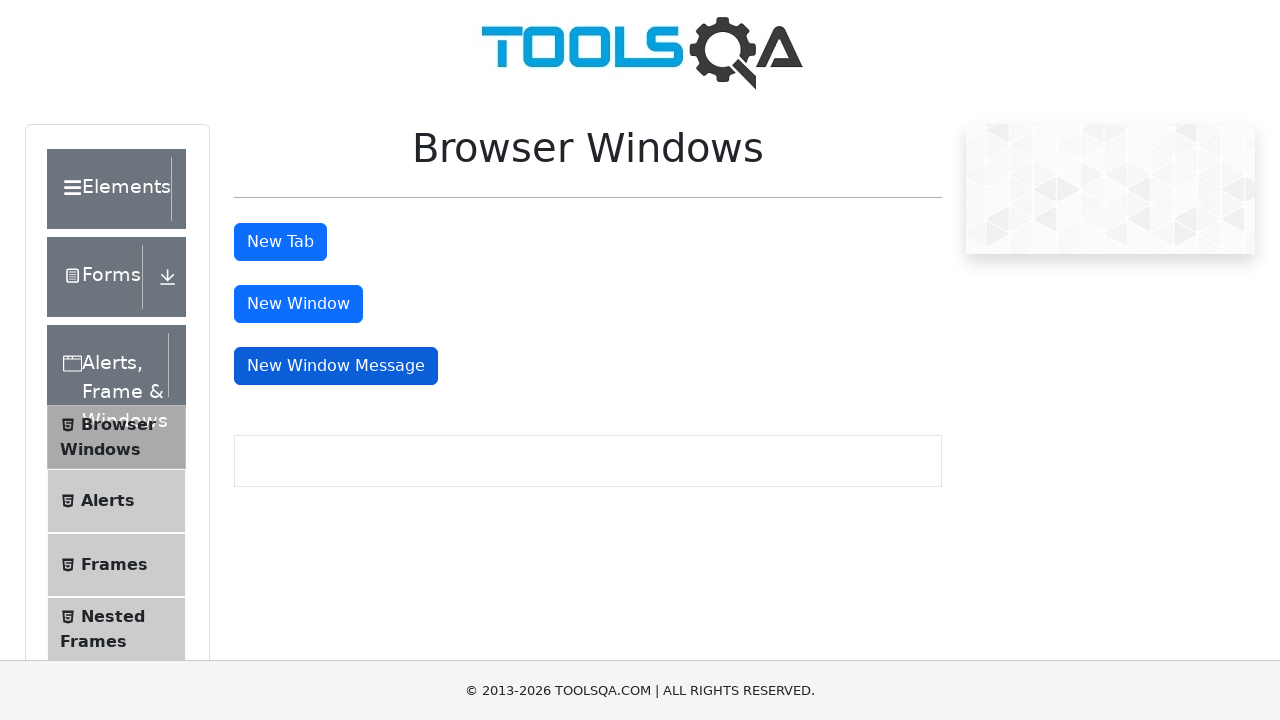

Waited for new window to load
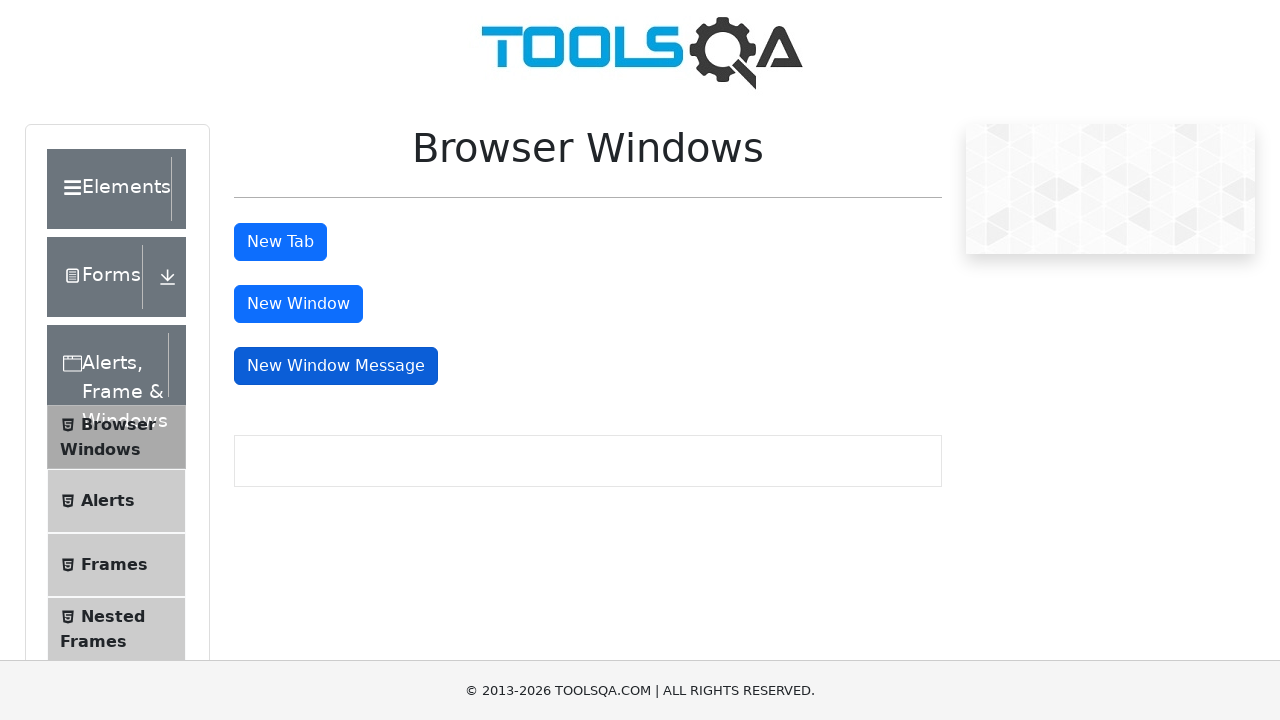

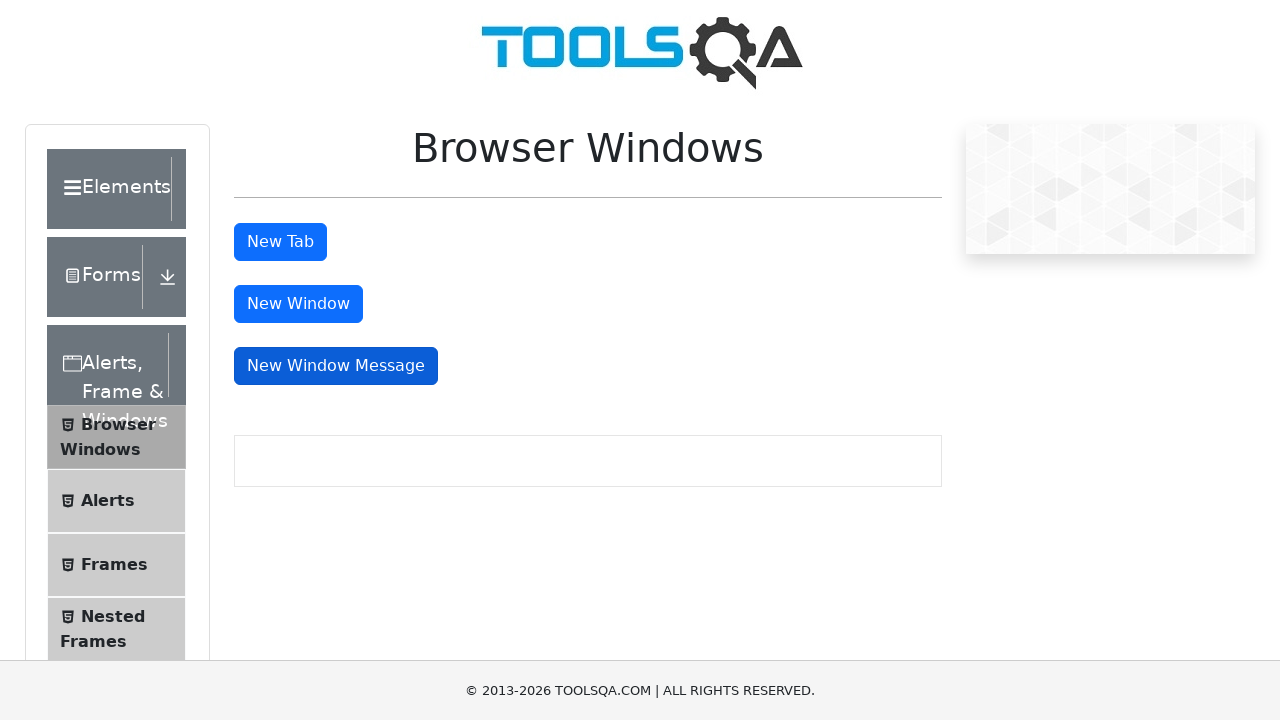